Tests that clicking the Due column header twice sorts the table data in descending order.

Starting URL: http://the-internet.herokuapp.com/tables

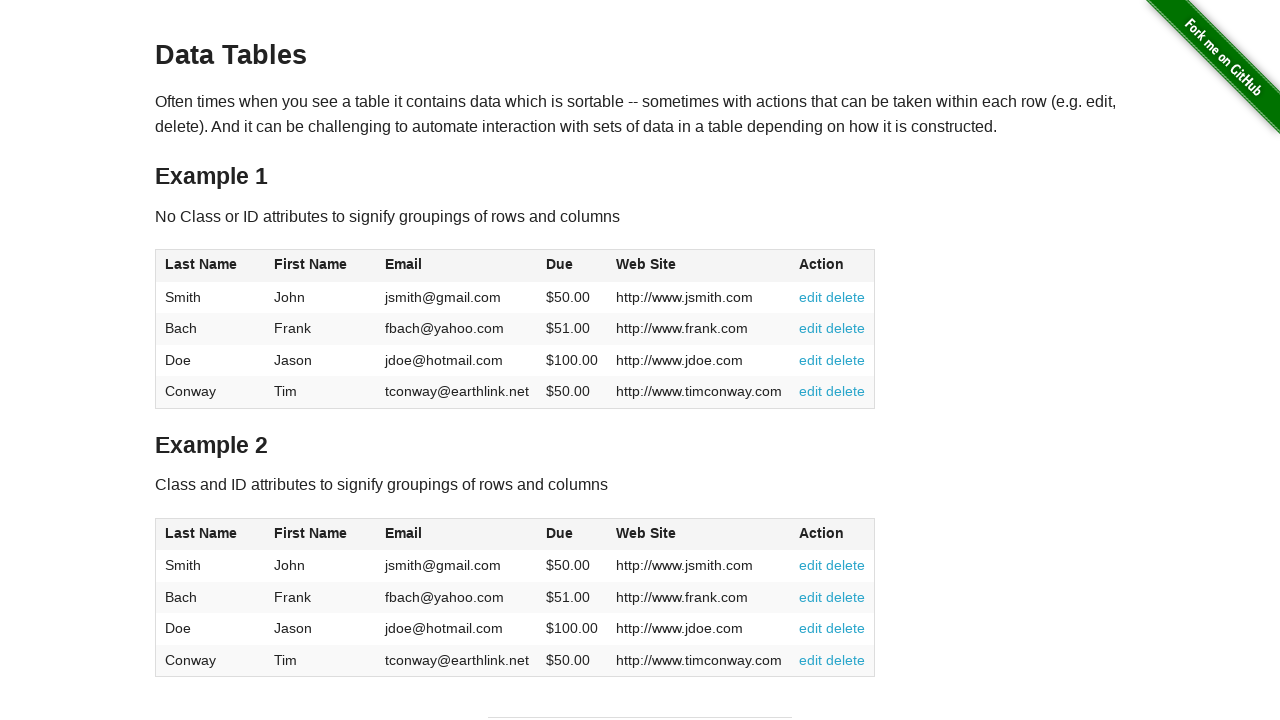

Clicked Due column header first time for ascending sort at (572, 266) on #table1 thead tr th:nth-of-type(4)
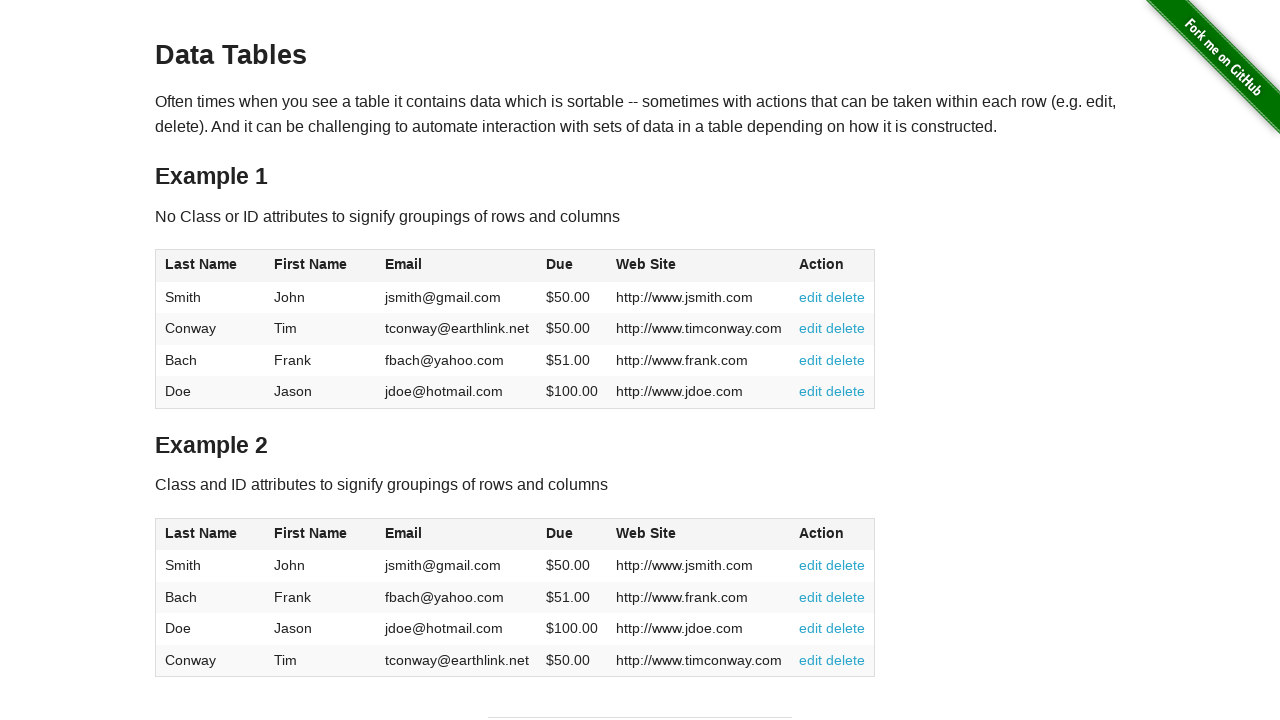

Clicked Due column header second time for descending sort at (572, 266) on #table1 thead tr th:nth-of-type(4)
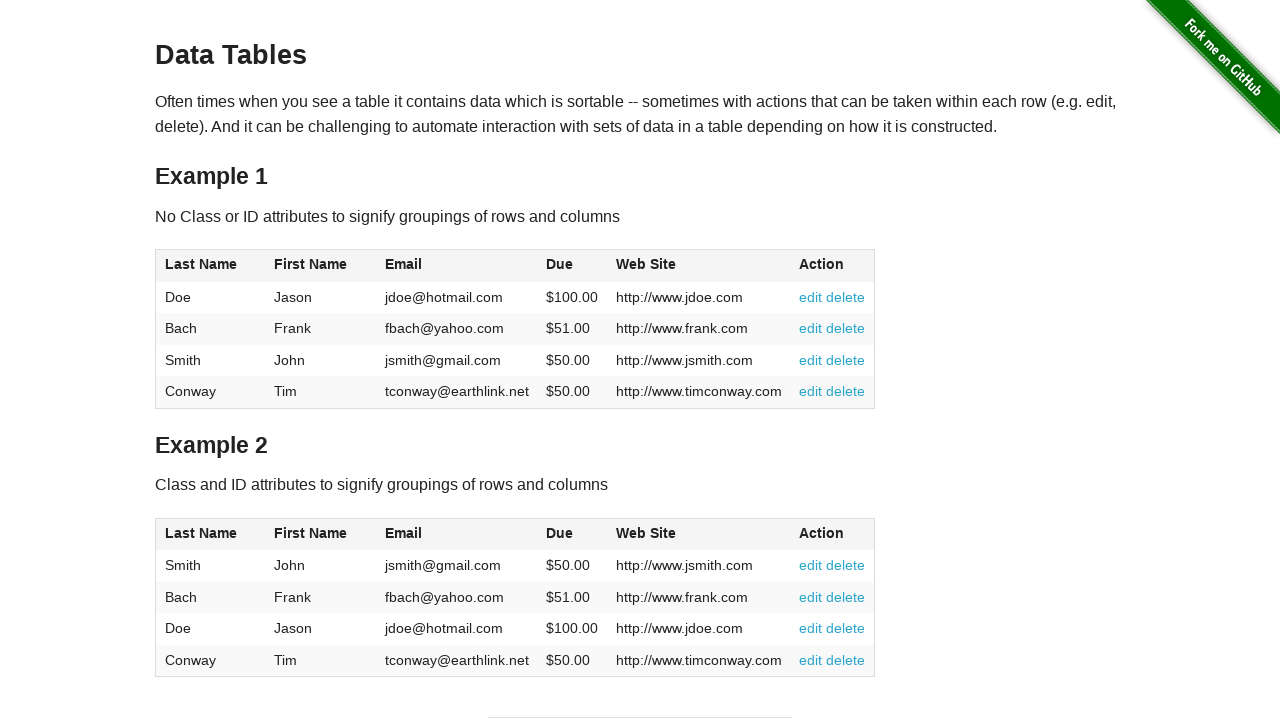

Due column values displayed and table sorted in descending order
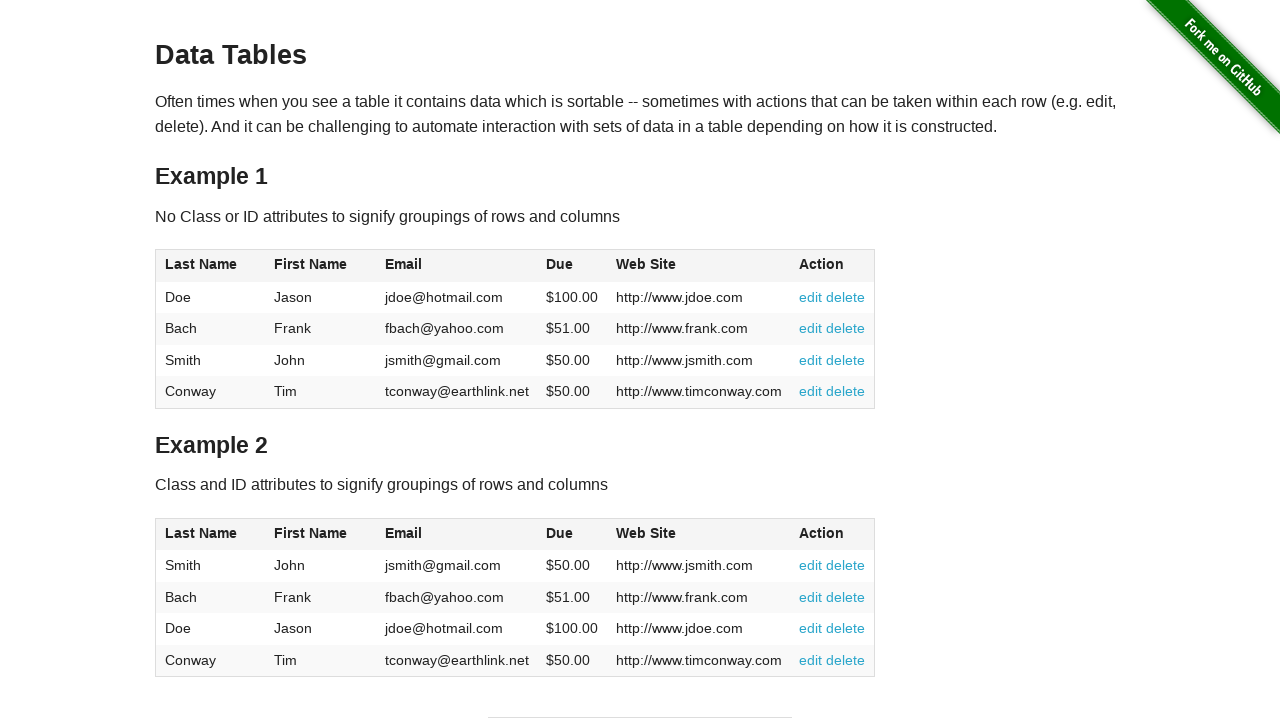

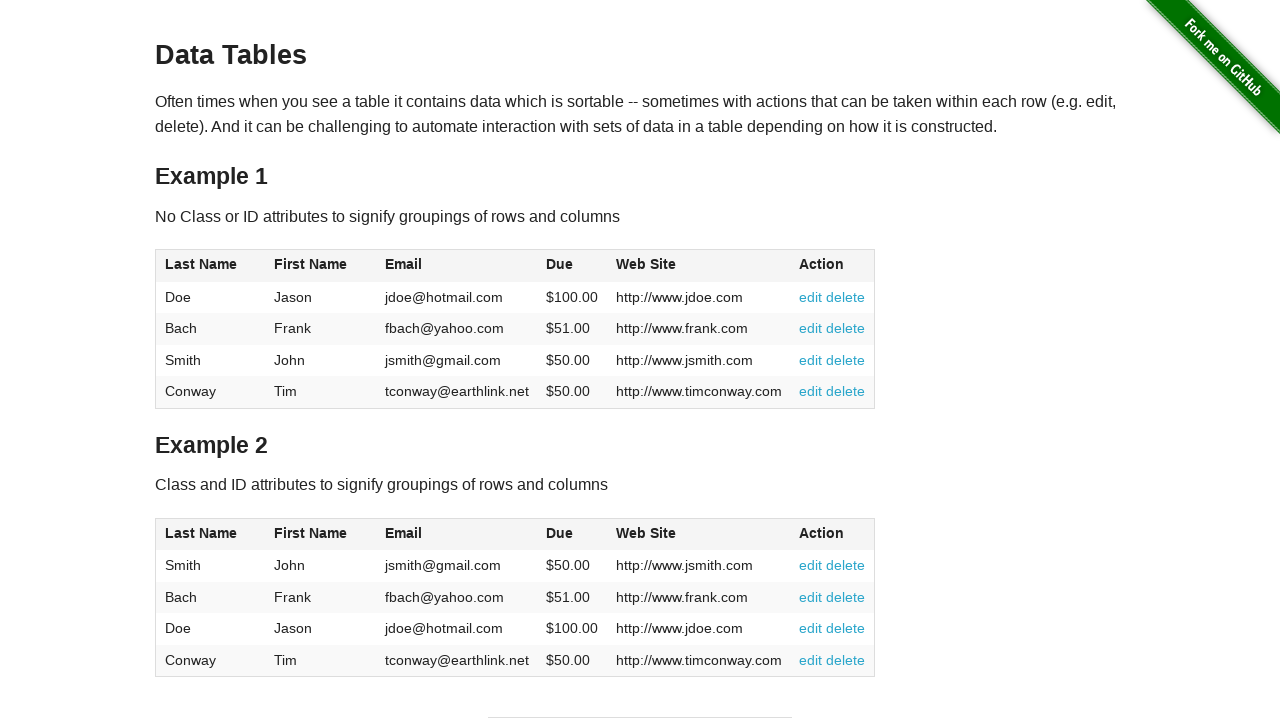